Tests opening a new browser tab by clicking a link, interacting with elements on the new tab (clicking a button and closing a popover), then closing the new tab.

Starting URL: https://institutoweb.com.ar/test/pop/solapa.html

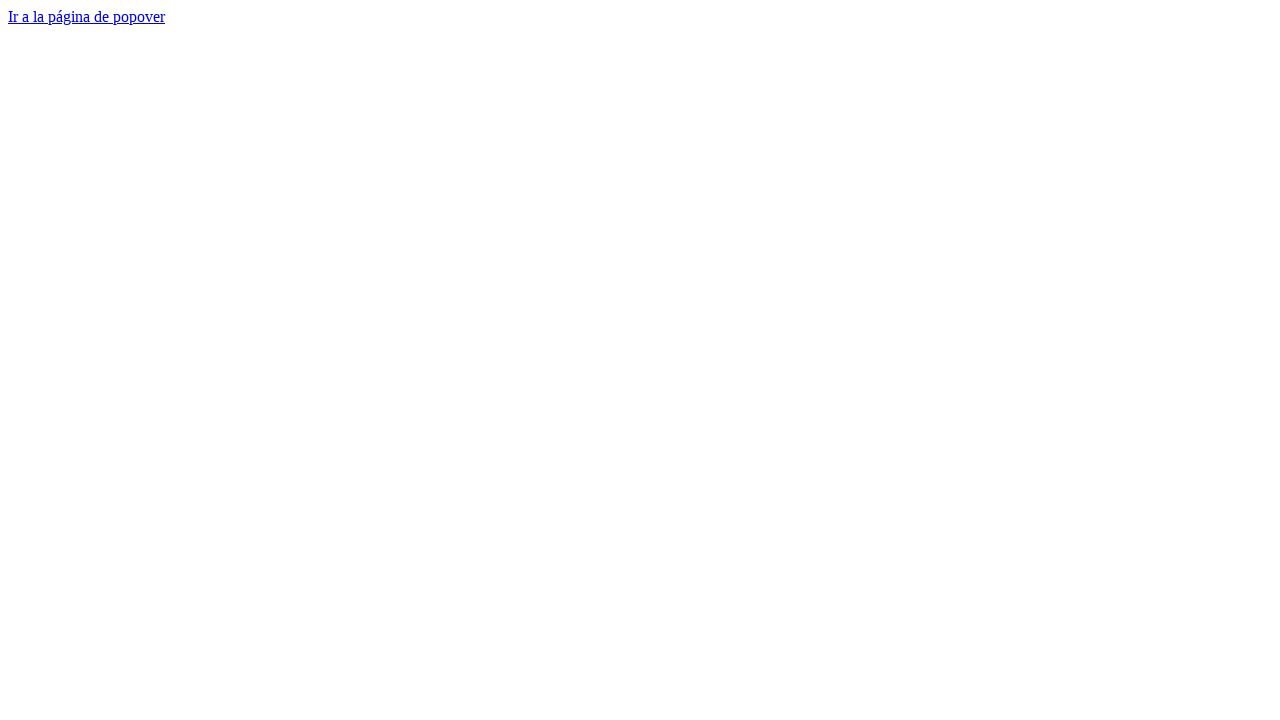

Clicked link to open new tab at (86, 16) on #mi-enlace
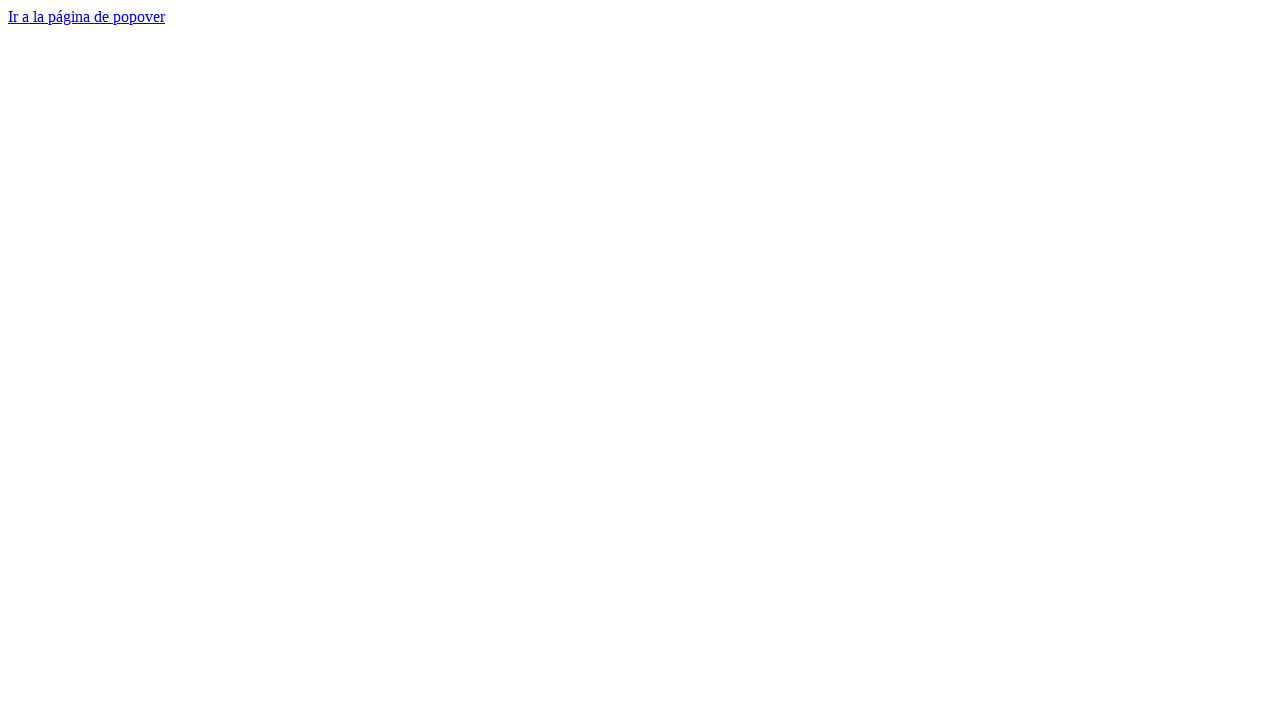

New tab opened and captured
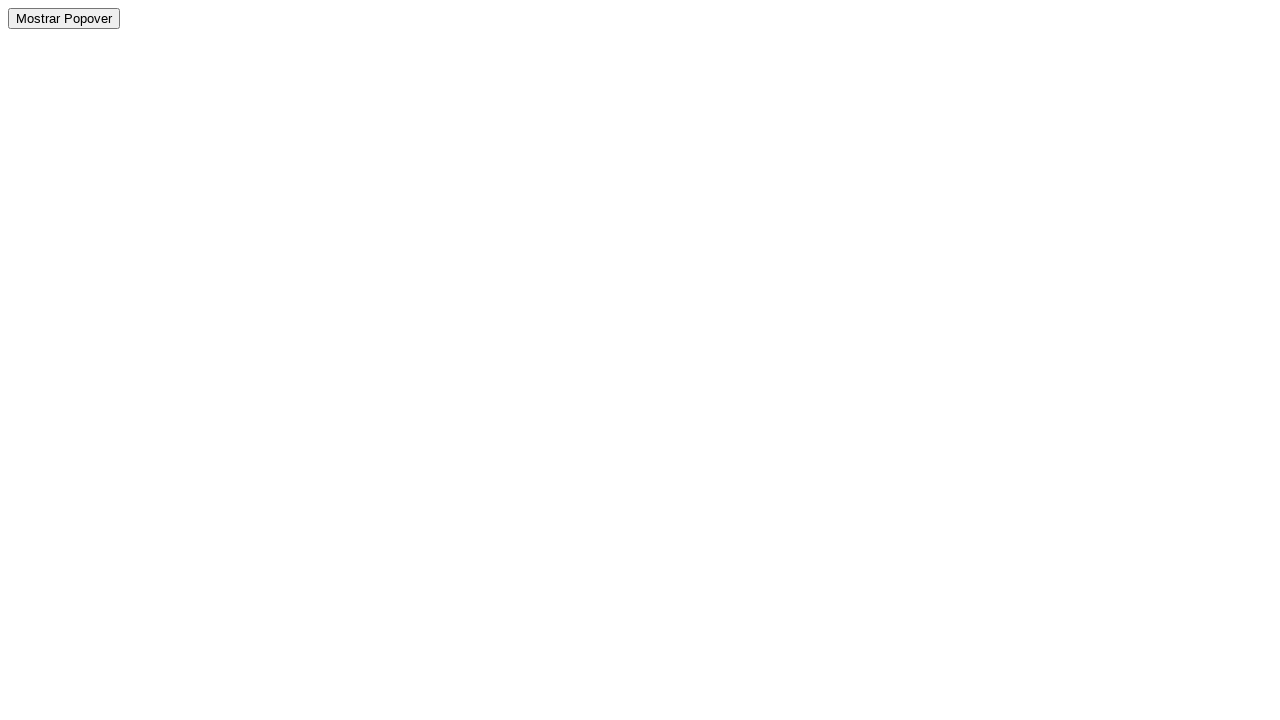

New tab DOM content loaded
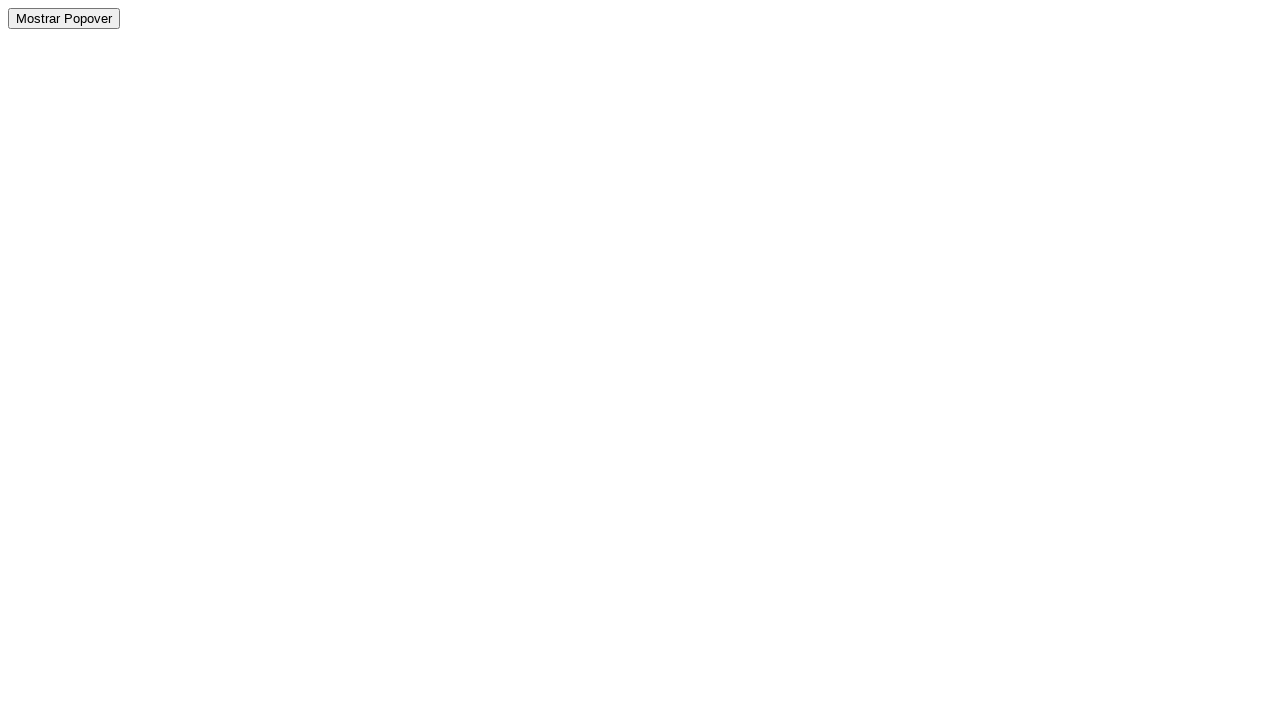

Clicked button on new tab at (64, 18) on #mi-boton
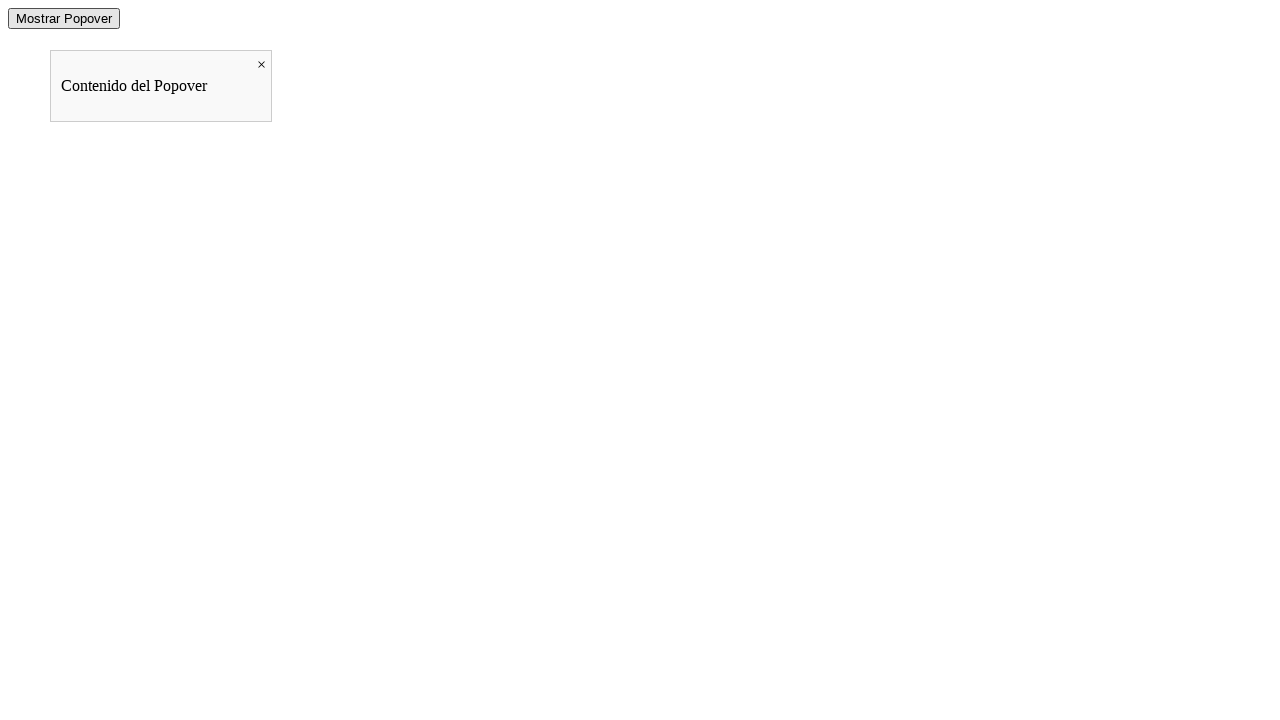

Closed popover by clicking close button at (262, 65) on #close-popover
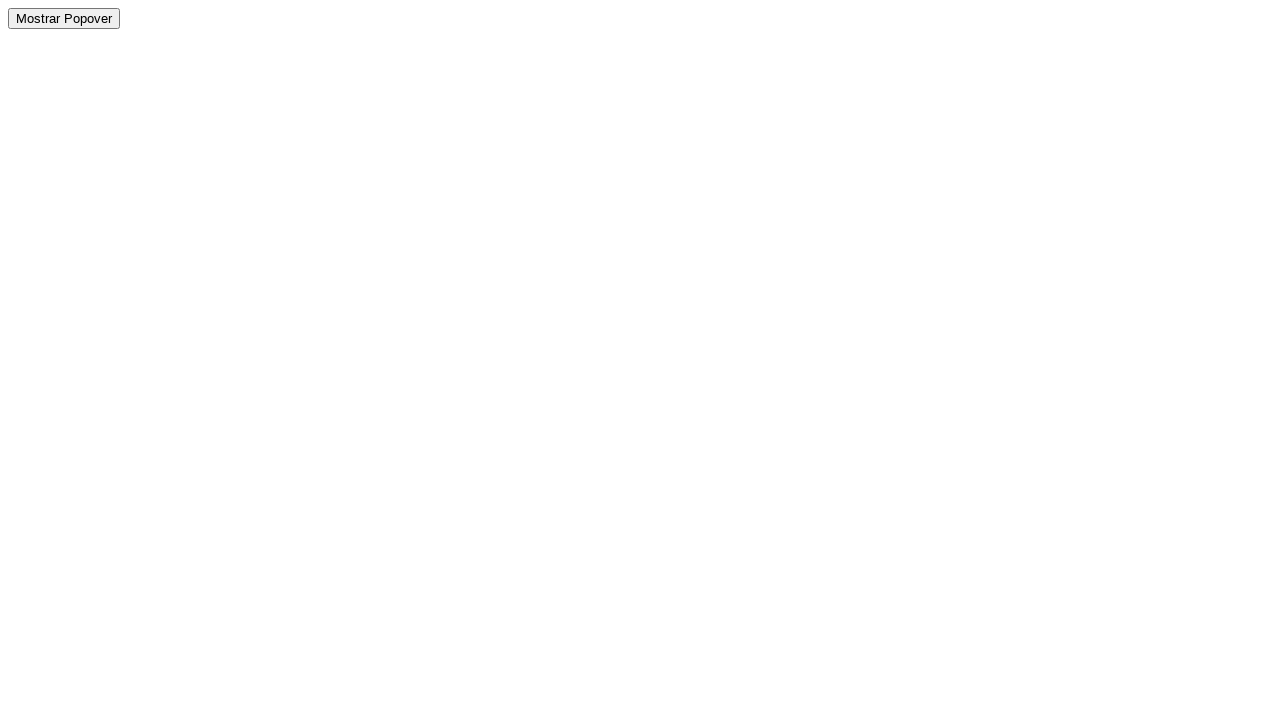

Closed new tab
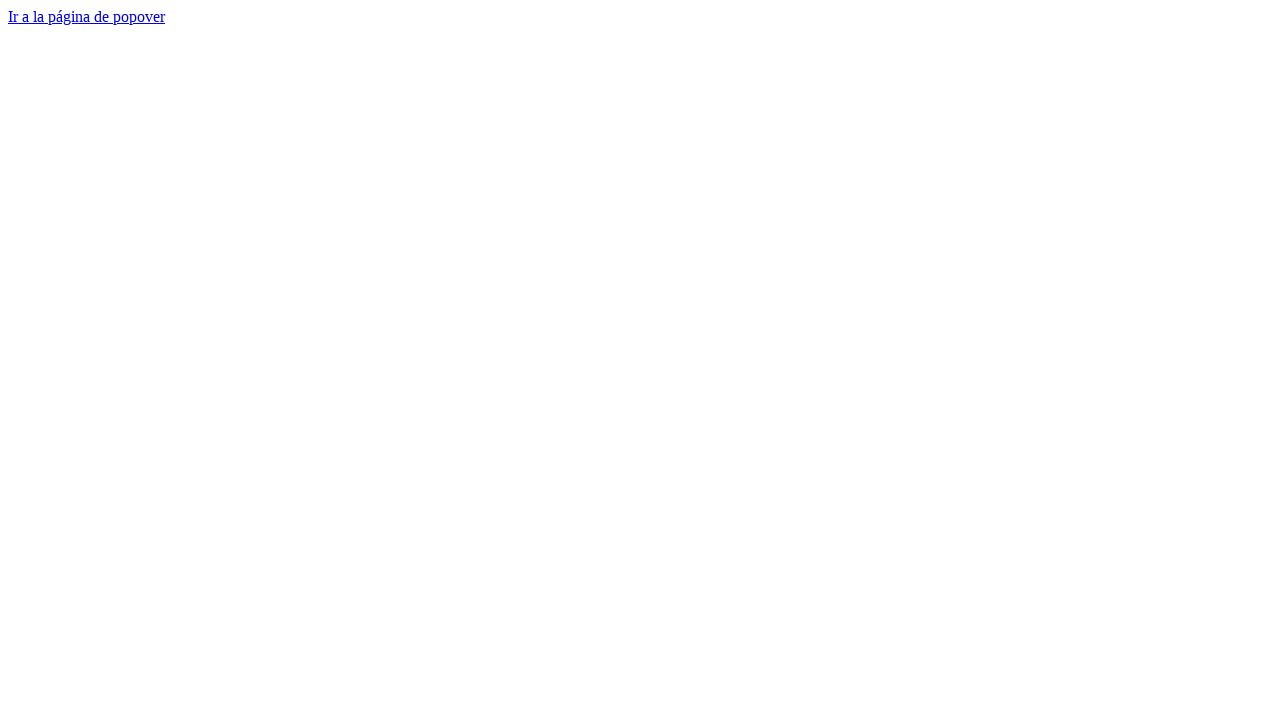

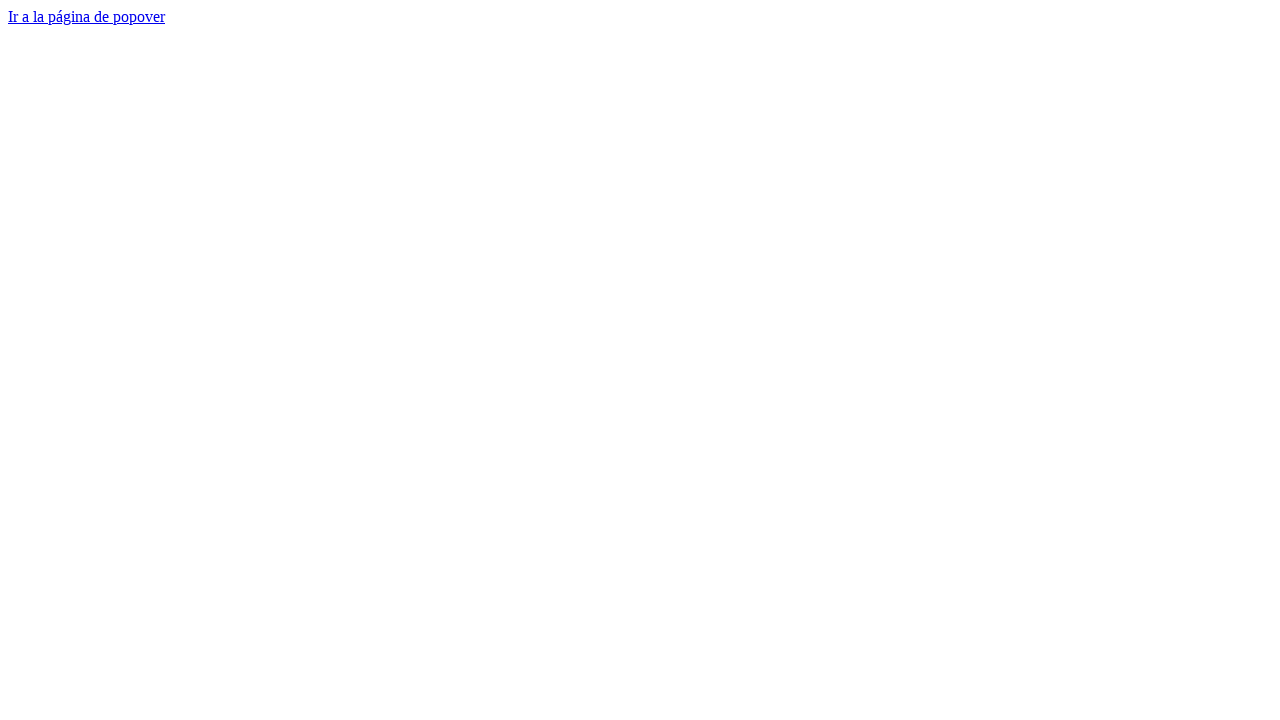